Tests frame navigation by switching into an iframe, filling an input field, and switching back to the main content

Starting URL: https://demo.automationtesting.in/Frames.html

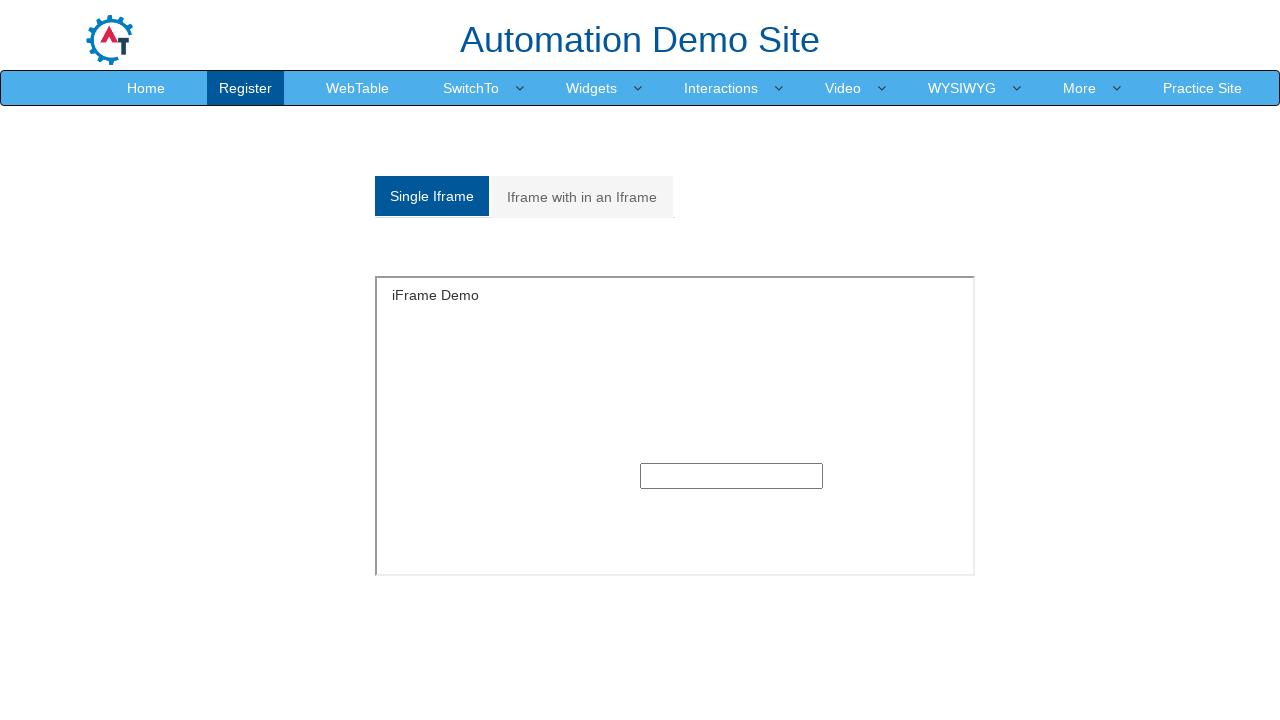

Set viewport size to 1920x1080
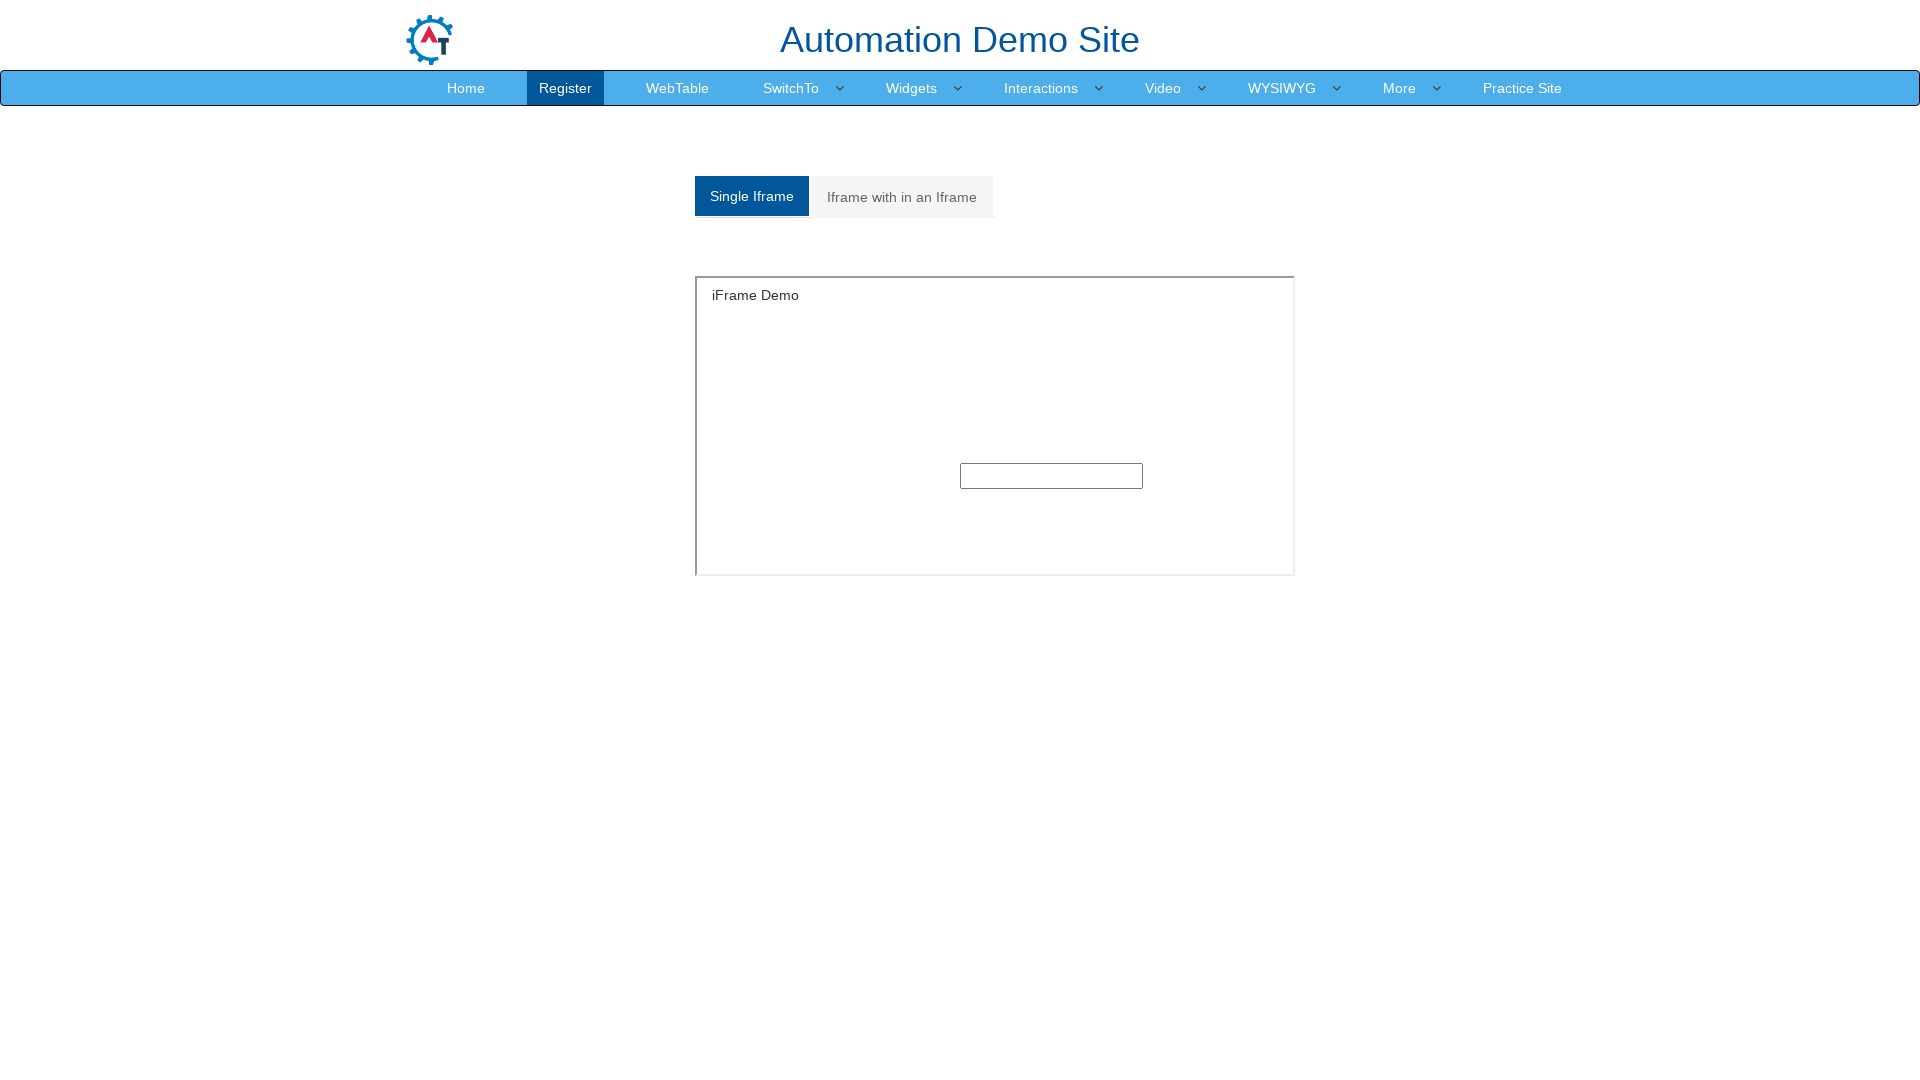

Located iframe with id 'singleframe'
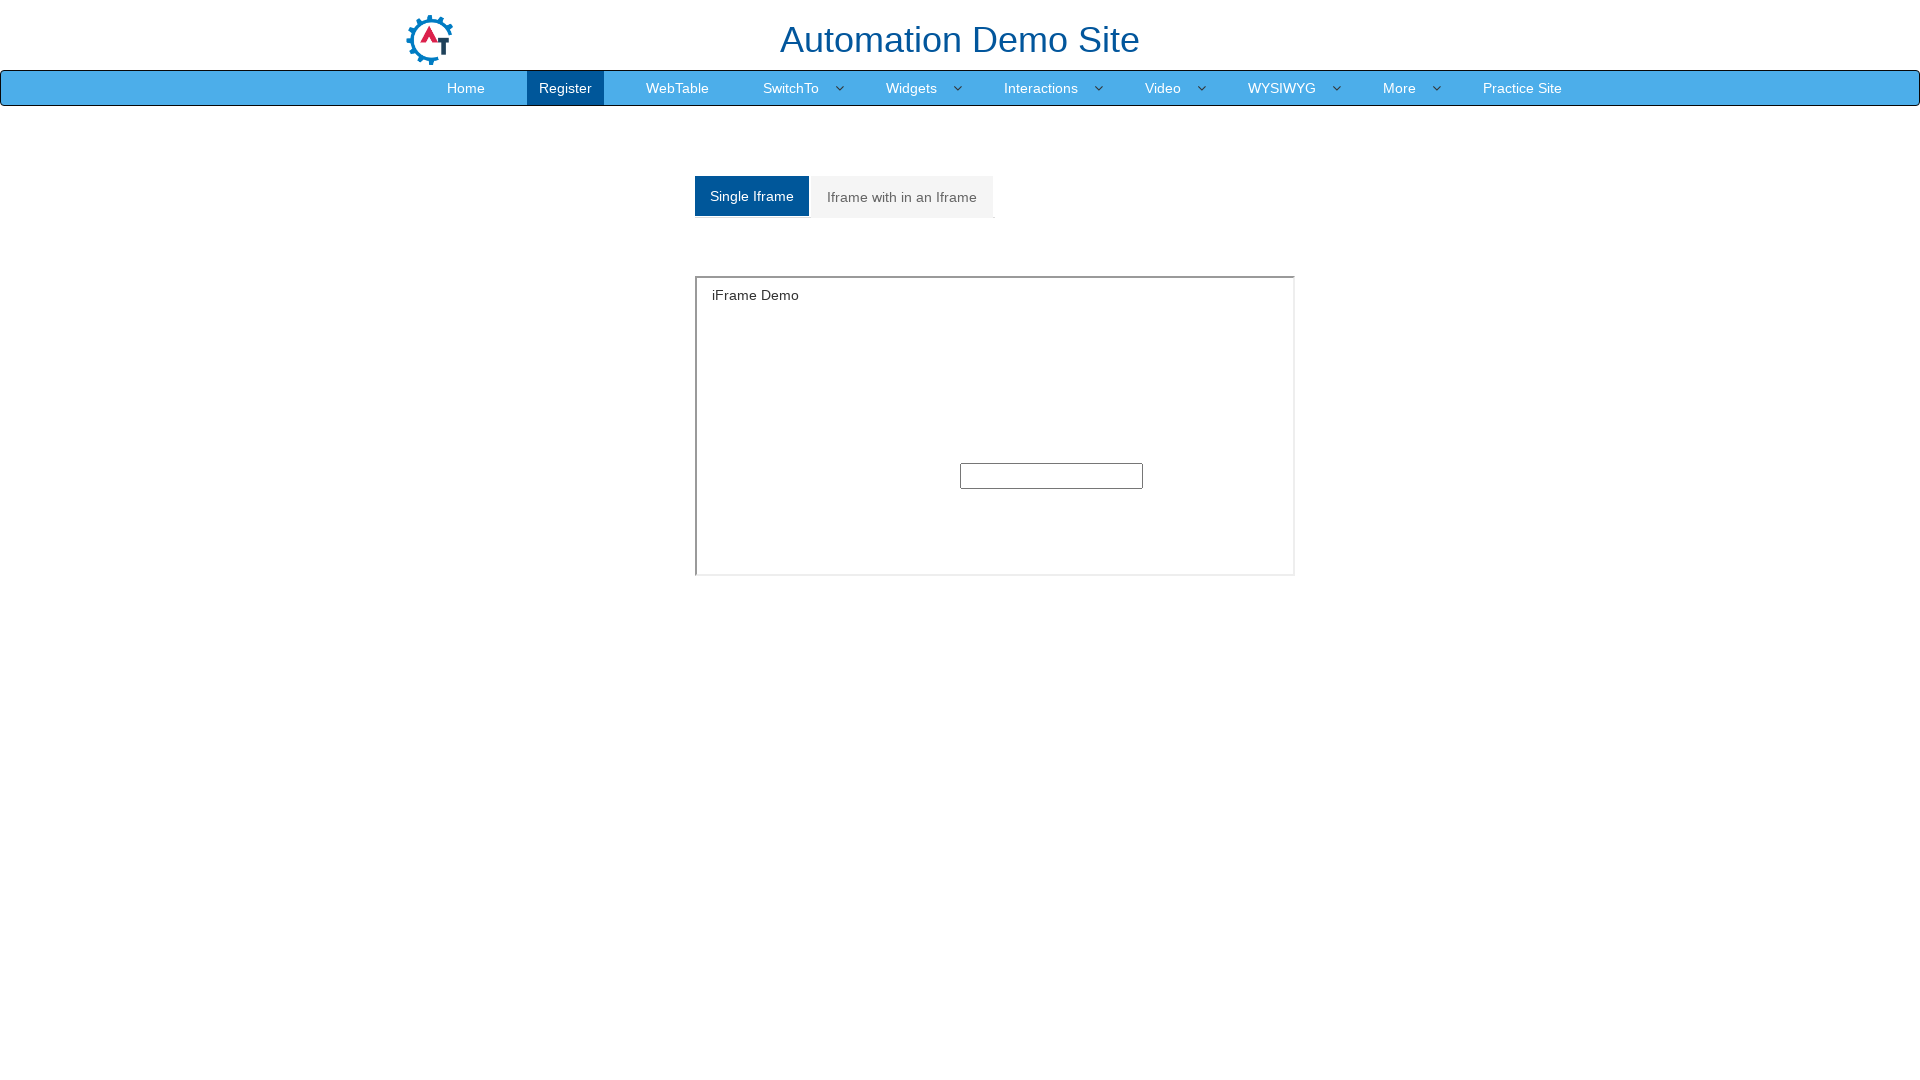

Filled input field inside iframe with 'Om Shinde' on #singleframe >> internal:control=enter-frame >> xpath=/html/body/section/div/div
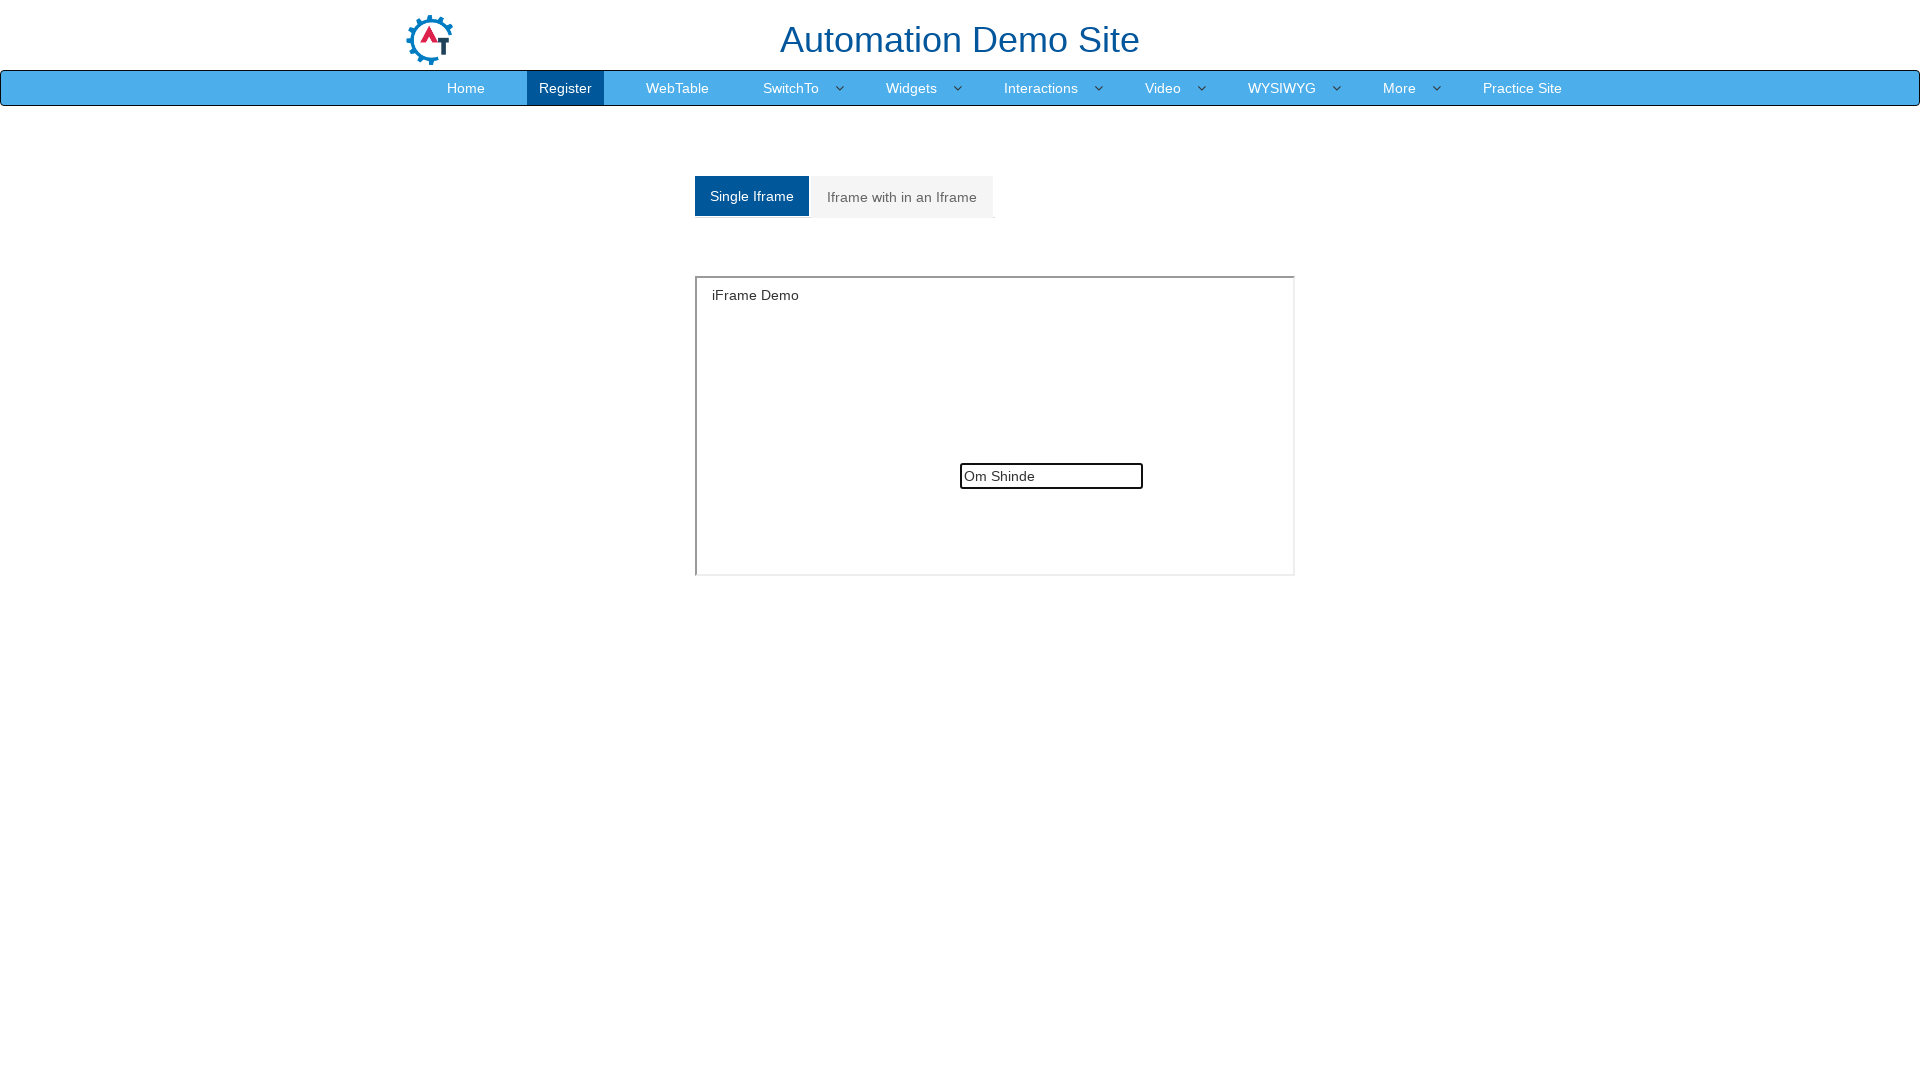

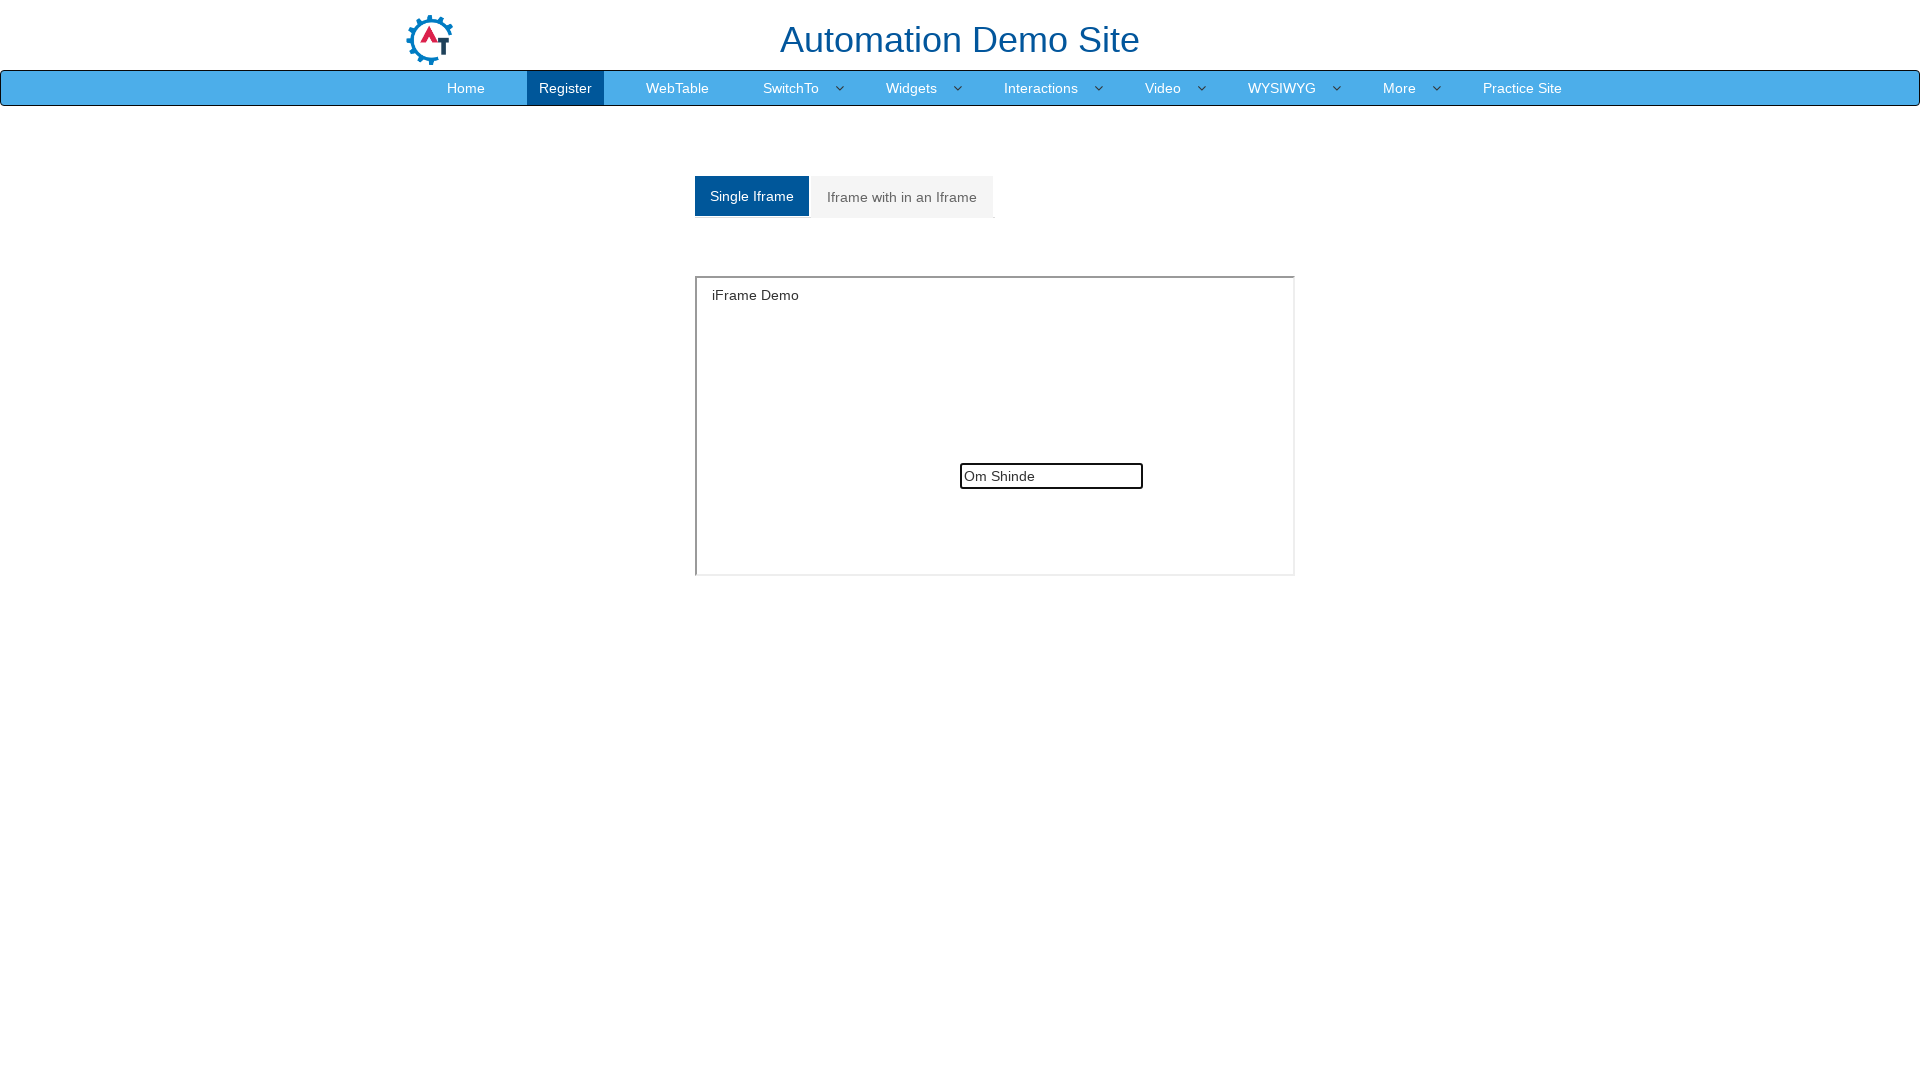